Tests drag and drop functionality on jQuery UI demo page by dragging an element and dropping it onto a target area

Starting URL: https://jqueryui.com/droppable/

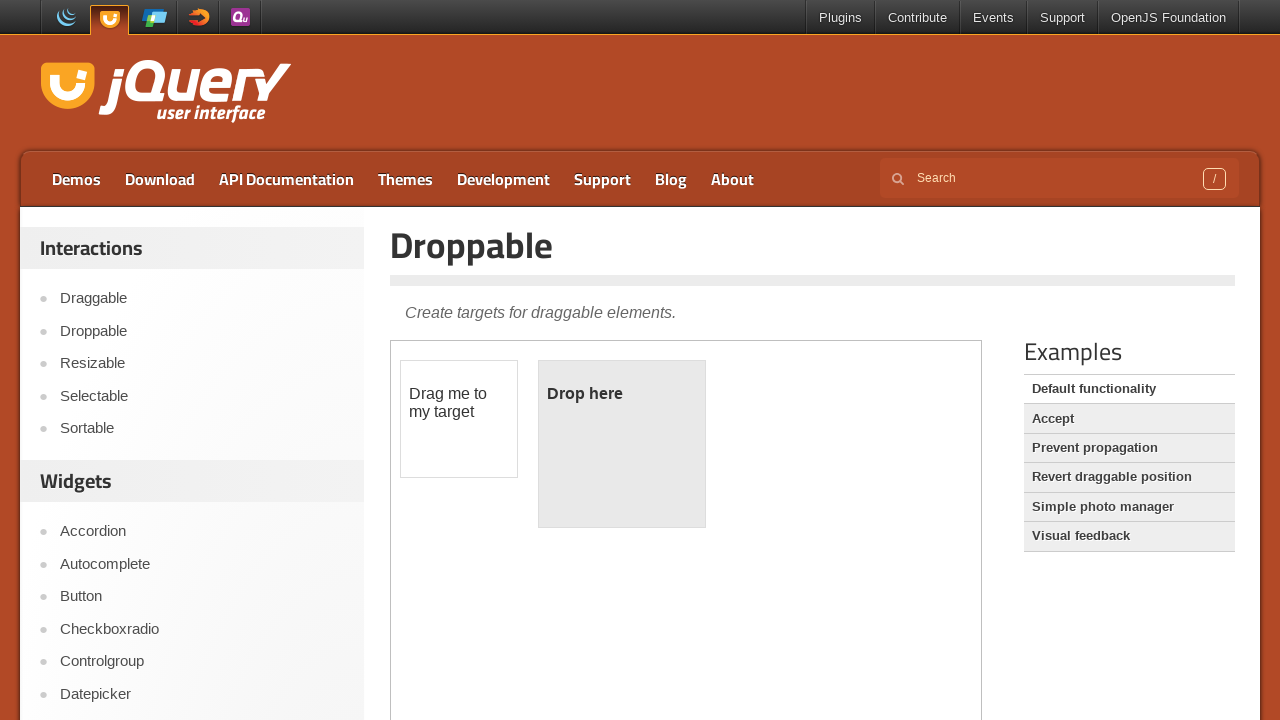

Scrolled down 300 pixels to make demo visible
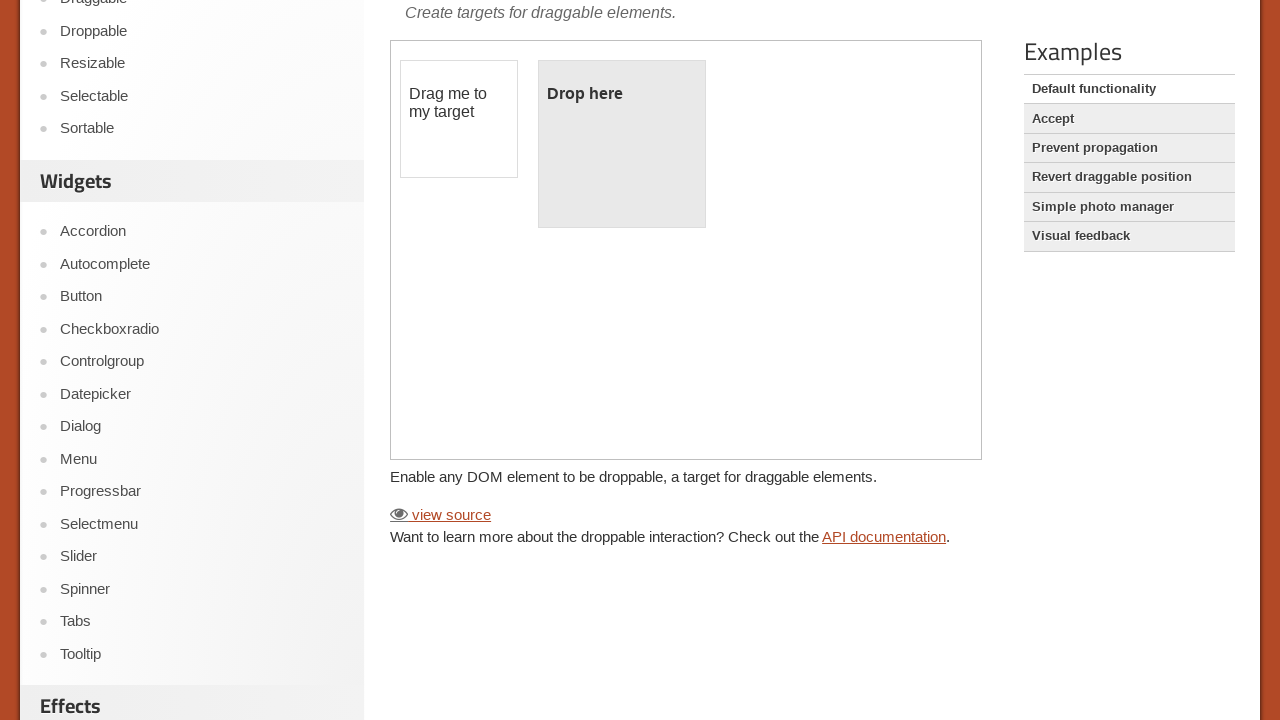

Located iframe containing drag and drop demo
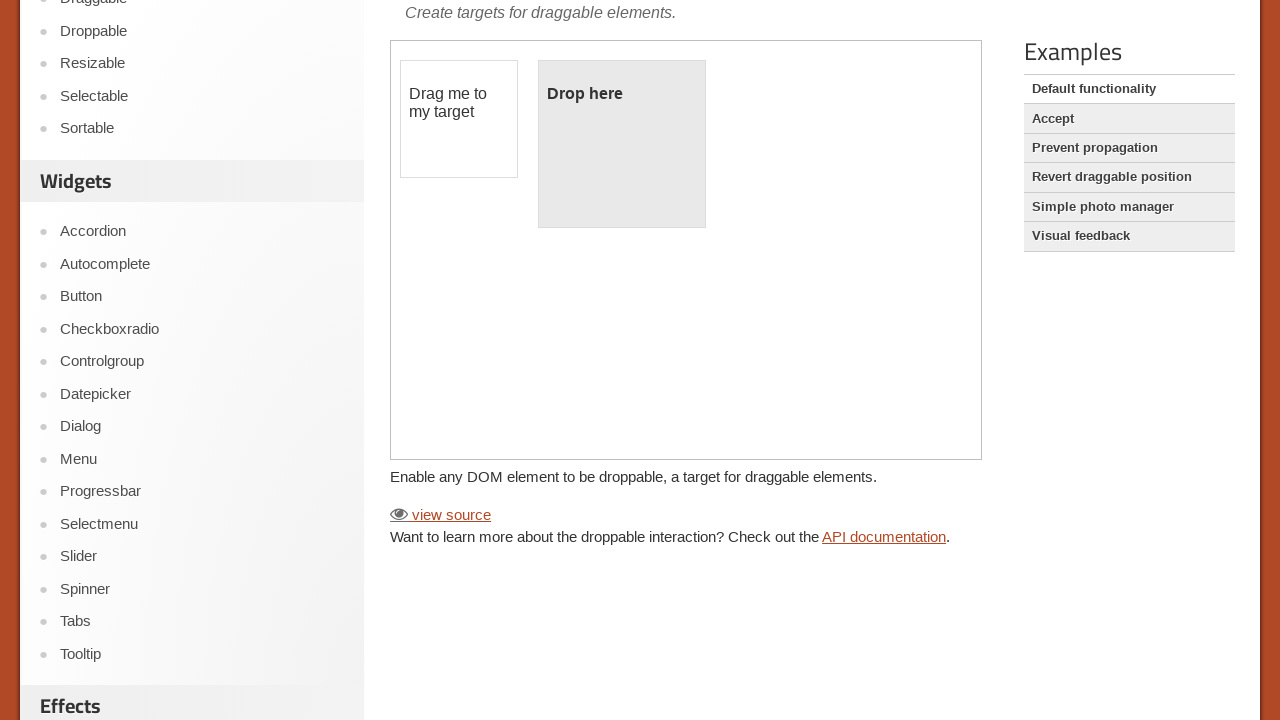

Located draggable element
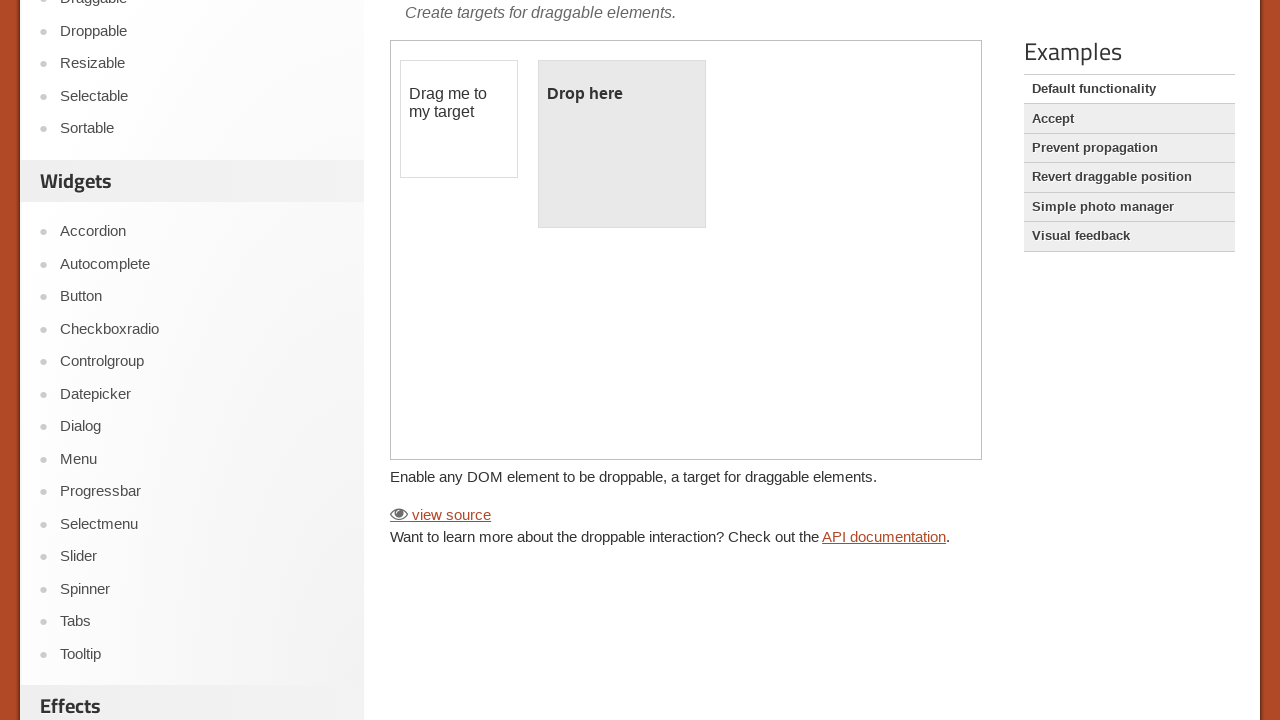

Located droppable target area
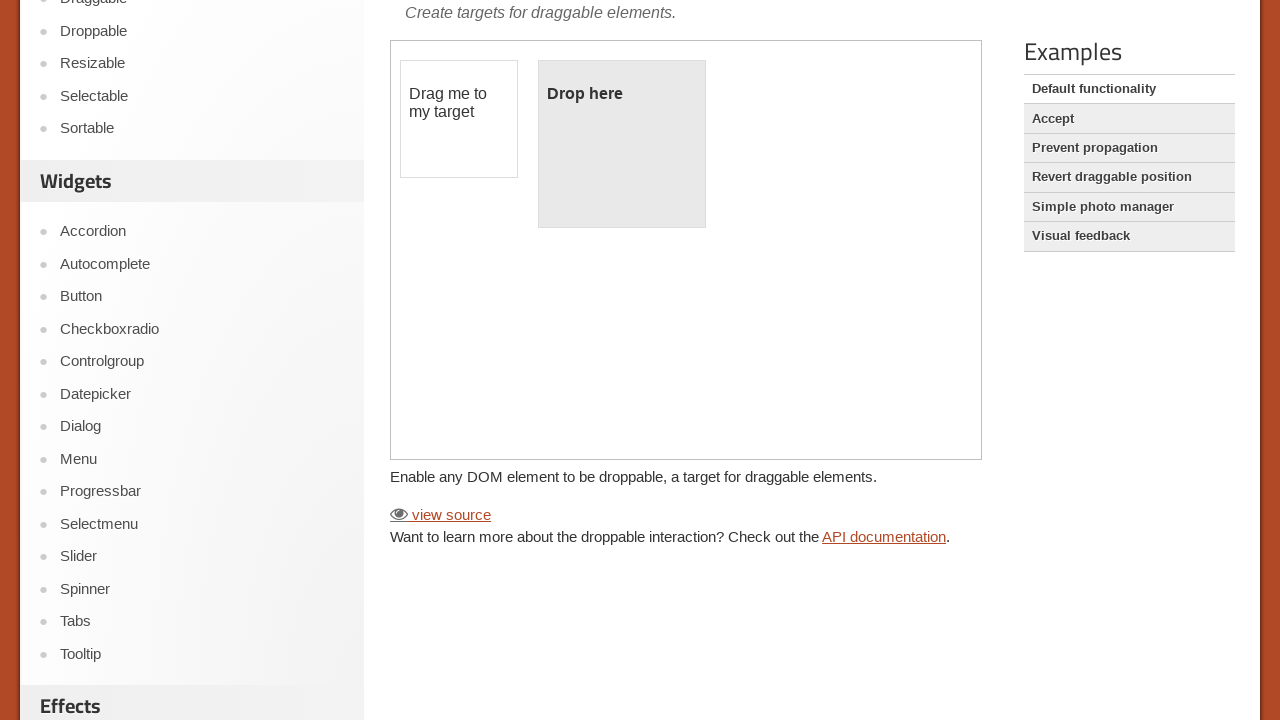

Dragged element onto target area at (622, 144)
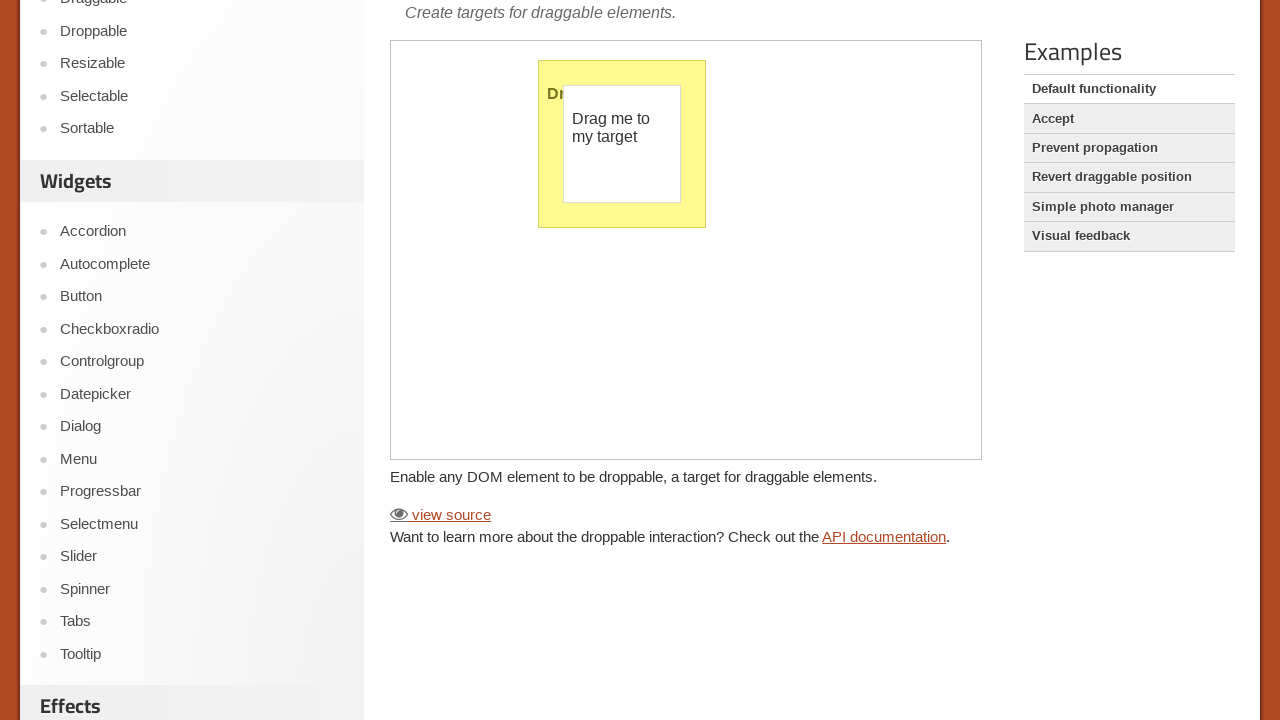

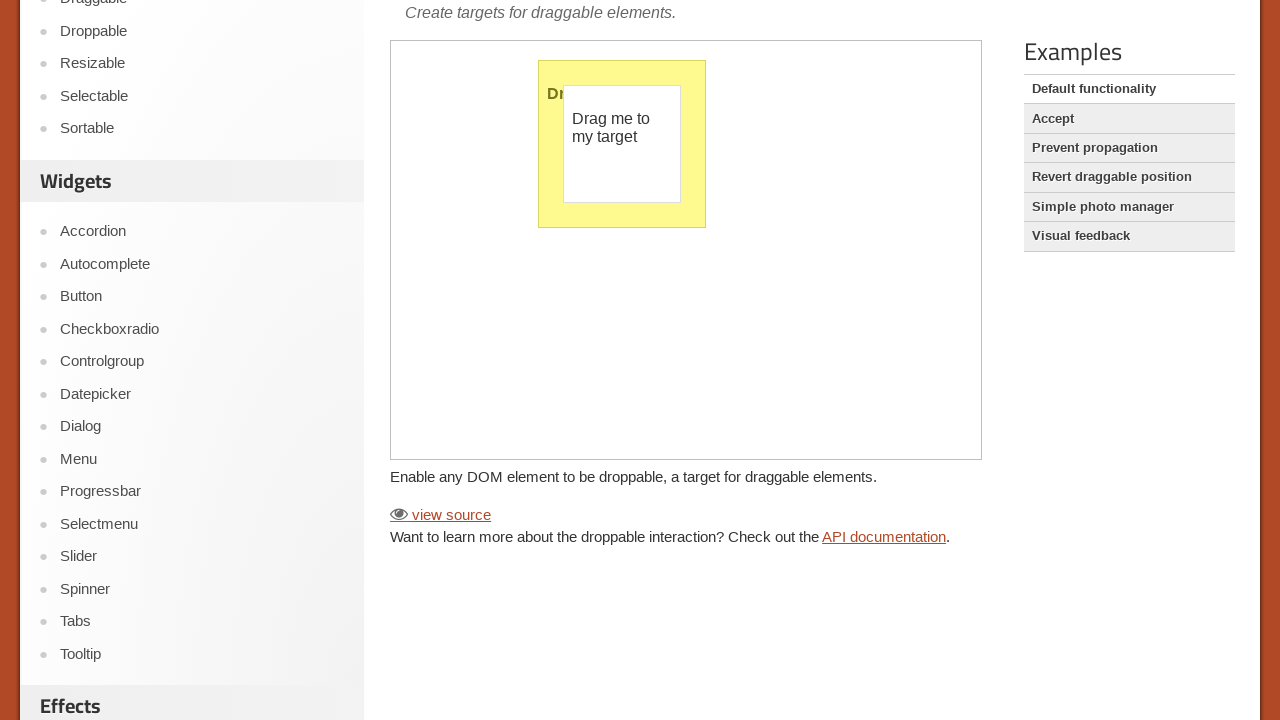